Tests the withdrawal functionality by navigating to withdrawal page, entering an amount, and submitting the withdrawal

Starting URL: https://www.globalsqa.com/angularJs-protractor/BankingProject/#/login

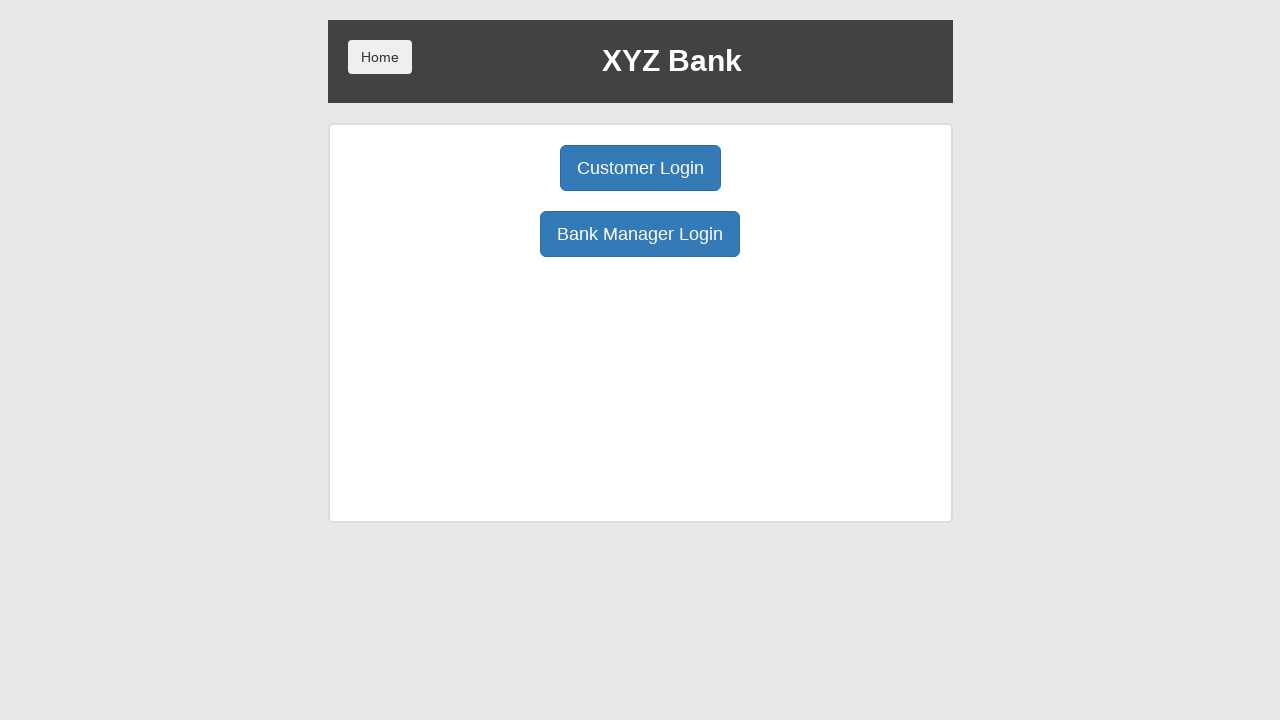

Clicked Customer Login button at (640, 168) on button:has-text('Customer Login')
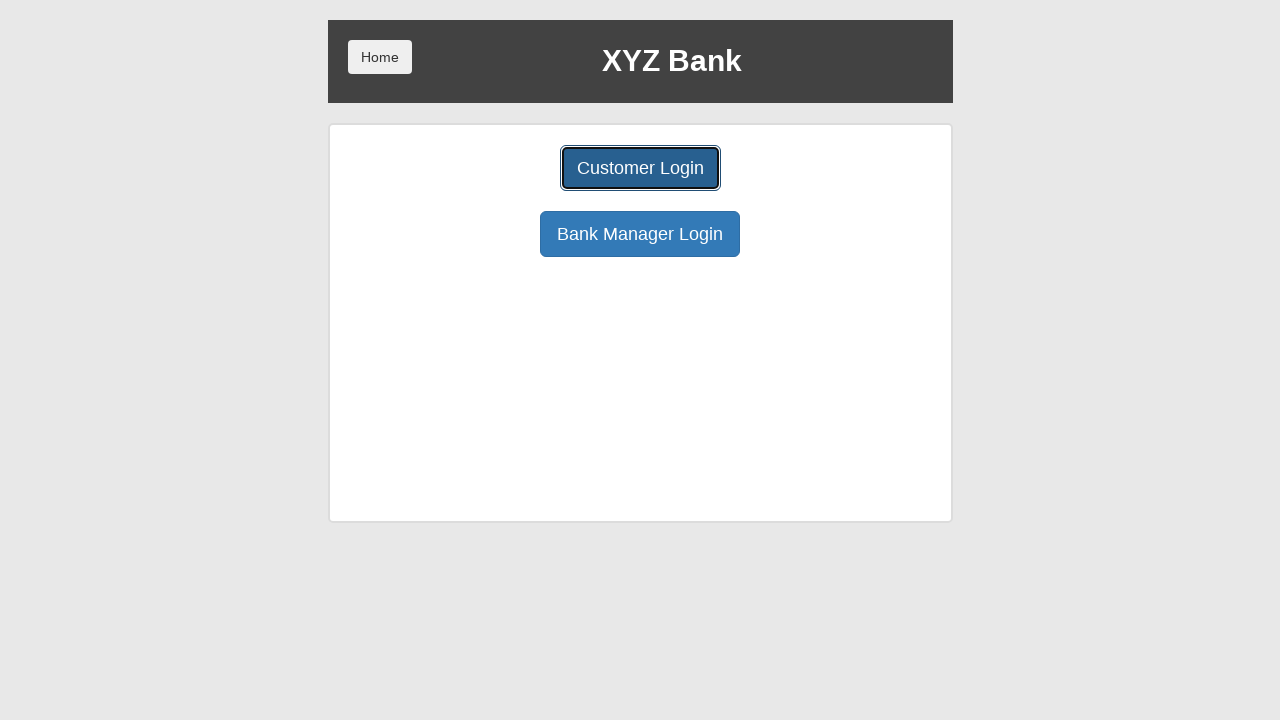

Clicked user selection dropdown at (640, 187) on select#userSelect
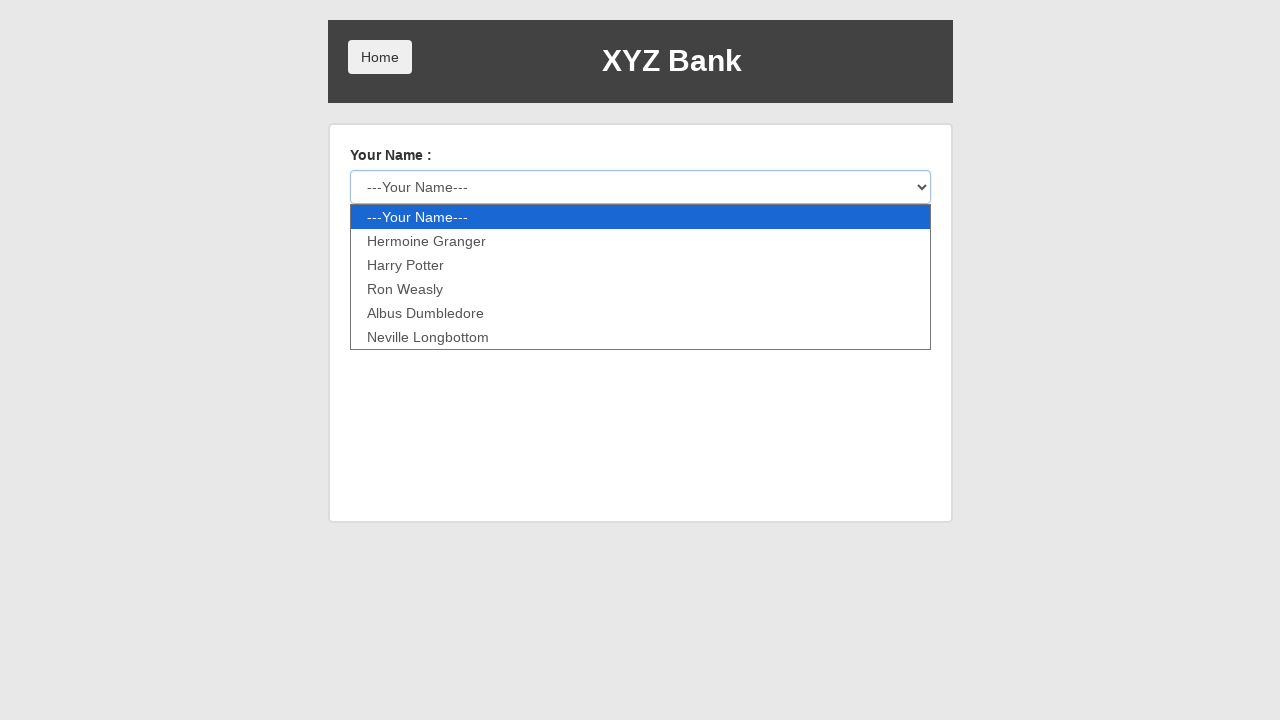

Selected 3rd user from dropdown on select#userSelect
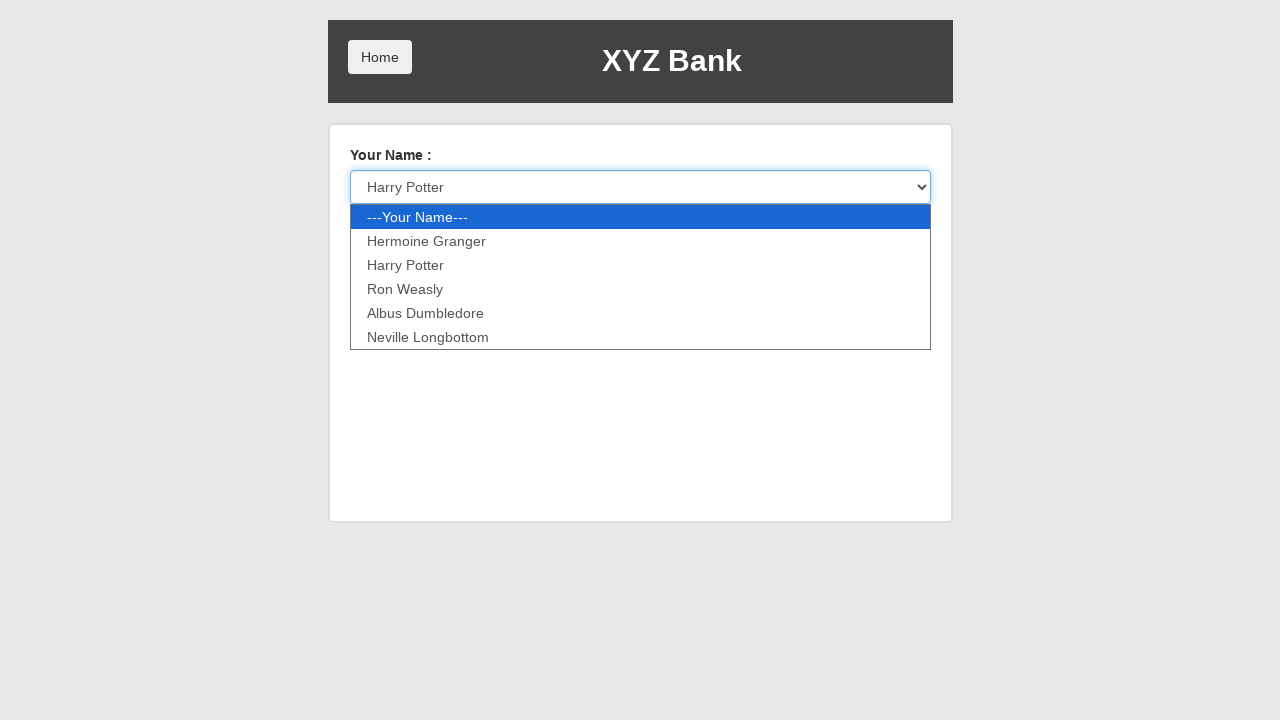

Clicked Login button to authenticate at (380, 236) on button[type='submit']
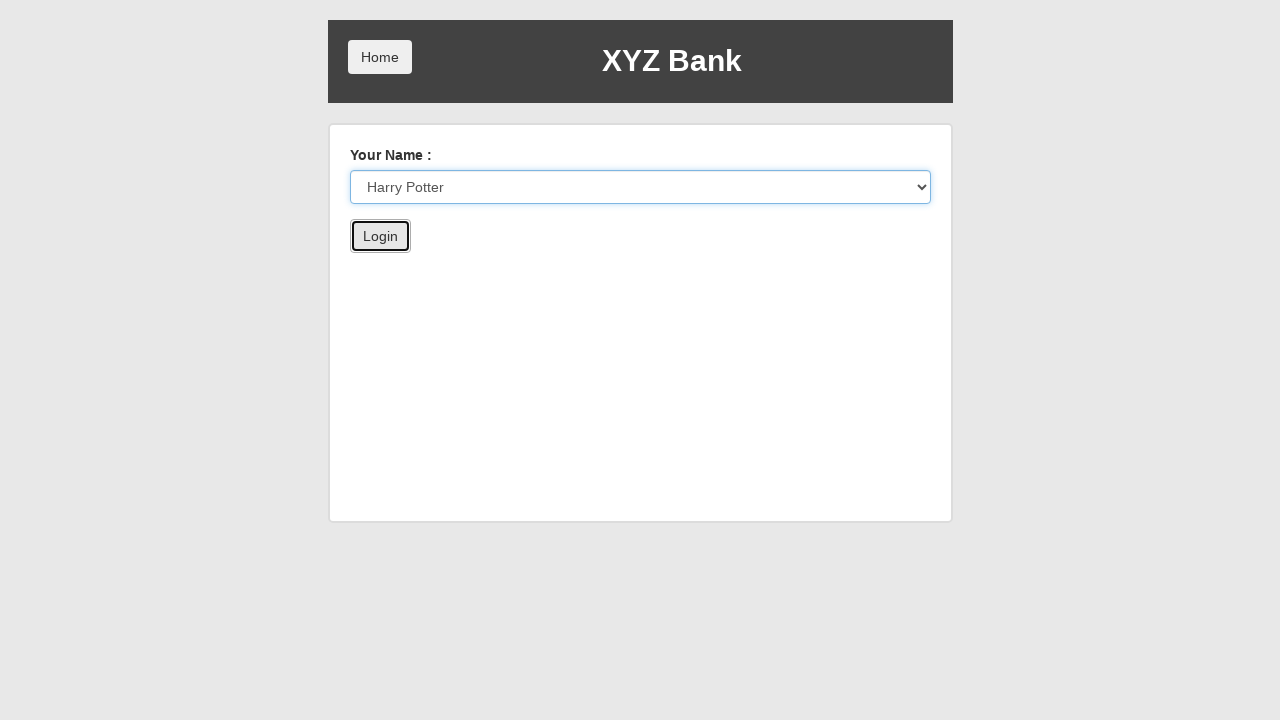

Clicked Withdrawl button to navigate to withdrawal page at (760, 264) on button:has-text('Withdrawl')
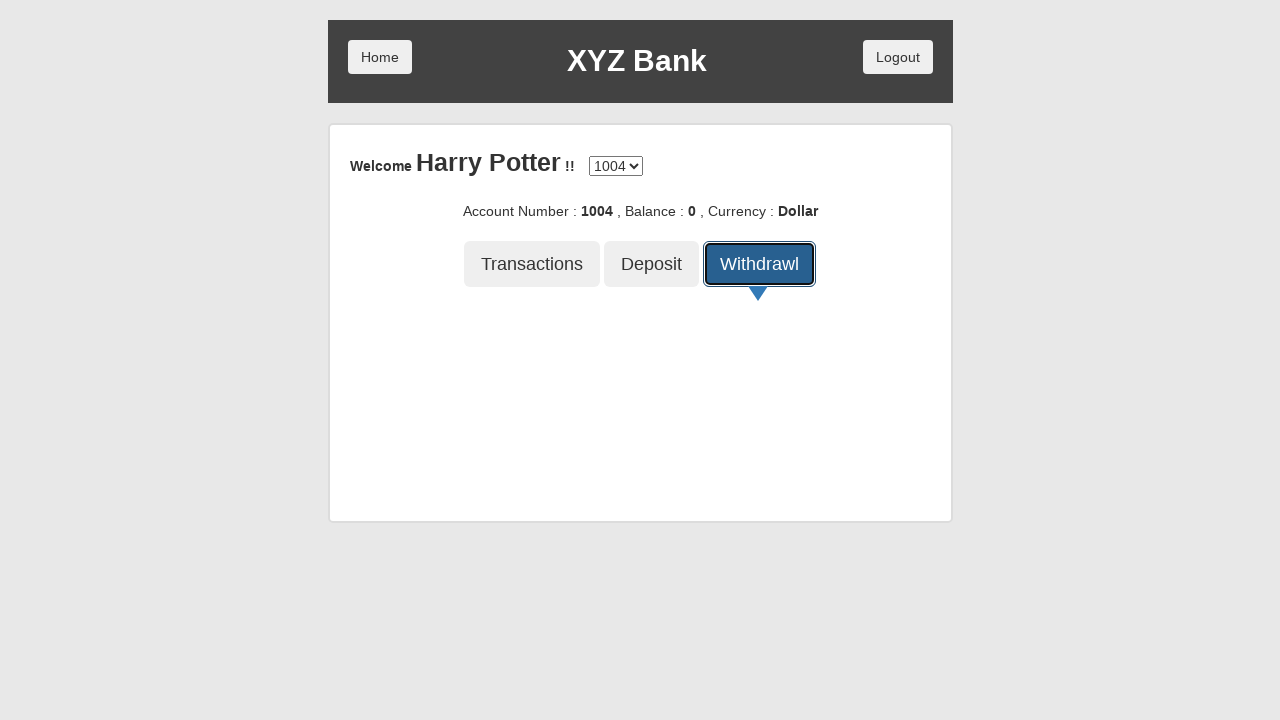

Entered withdrawal amount of 50 on input[type='number']
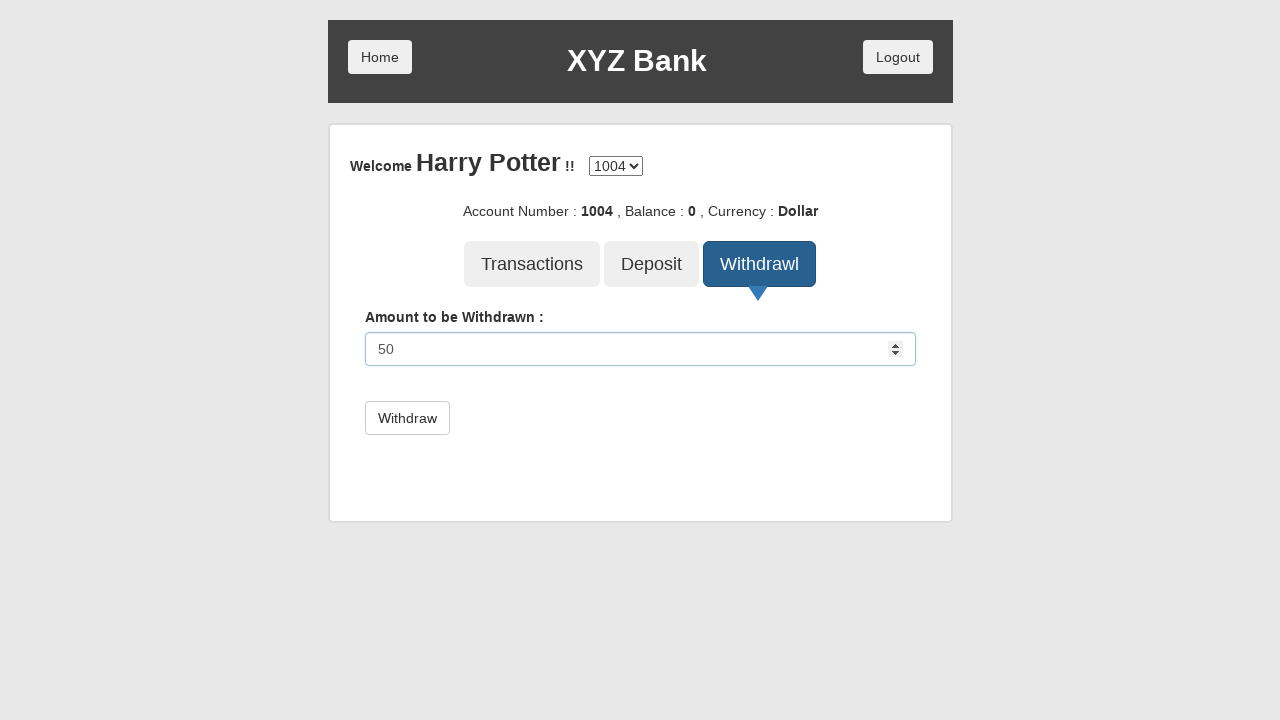

Clicked submit button to process withdrawal at (407, 418) on button[value='']
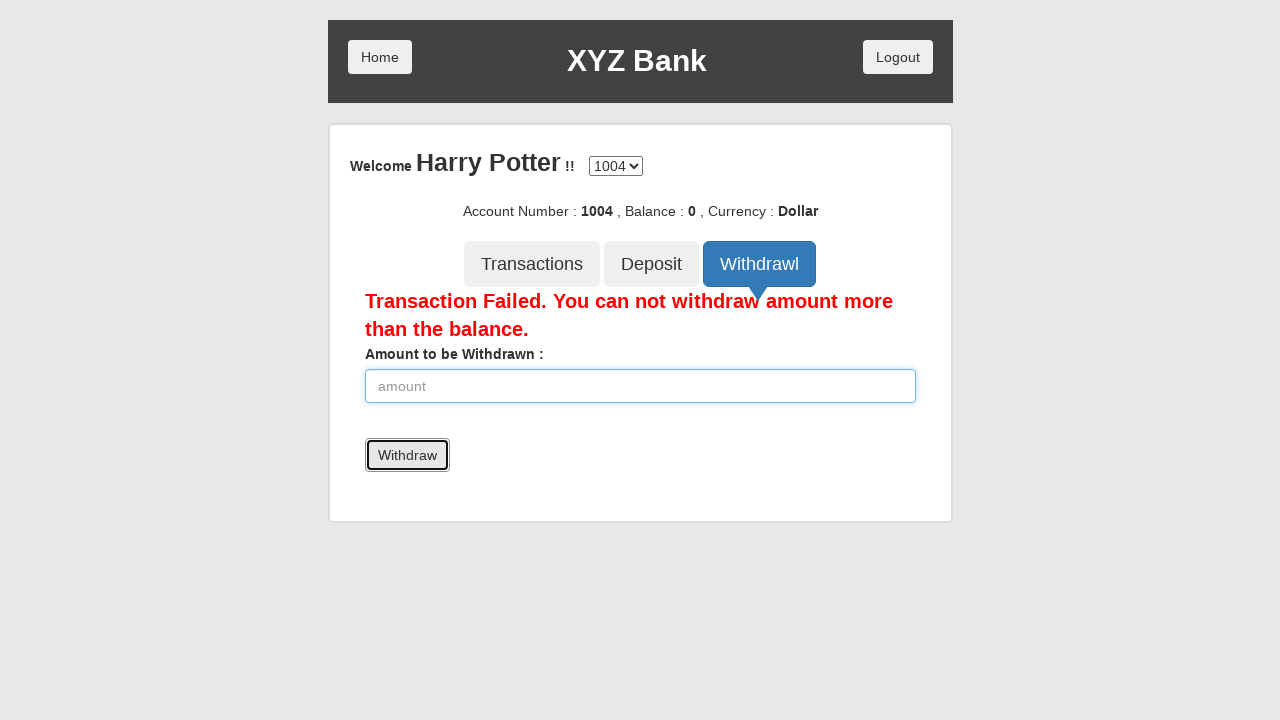

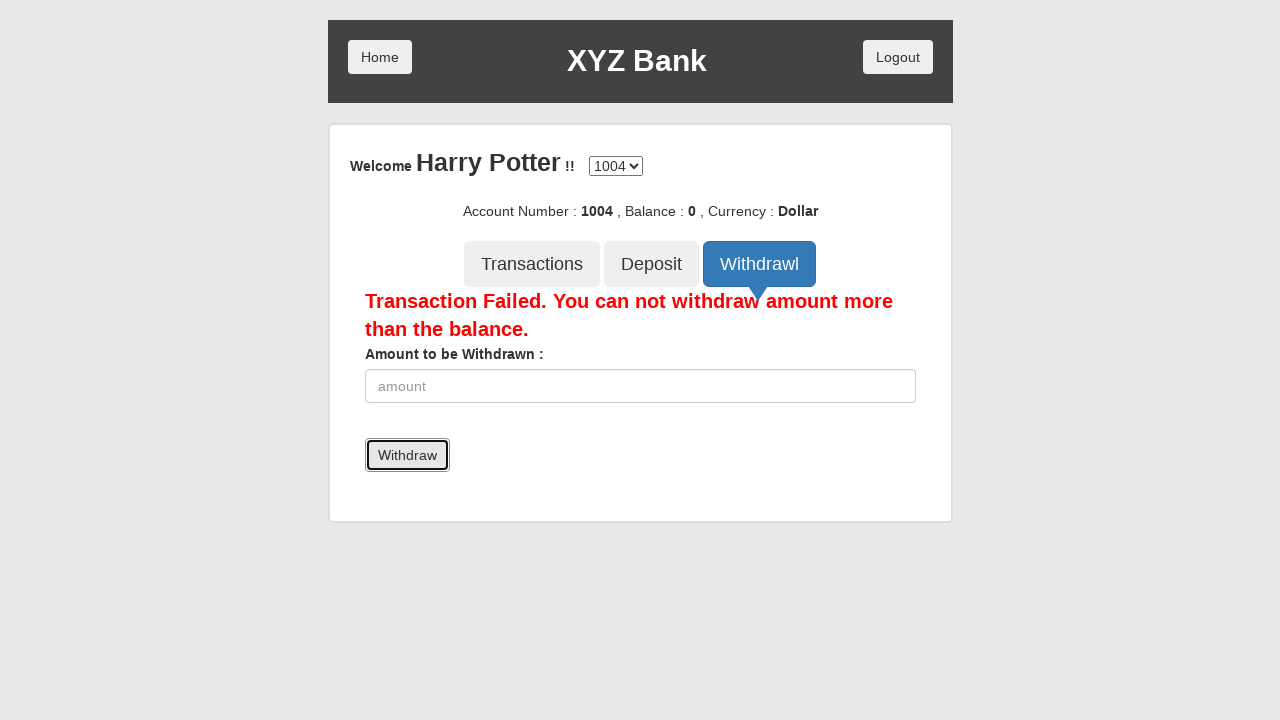